Tests registration form submission by filling first name, last name, and email fields, then verifying successful registration message appears.

Starting URL: http://suninjuly.github.io/registration1.html

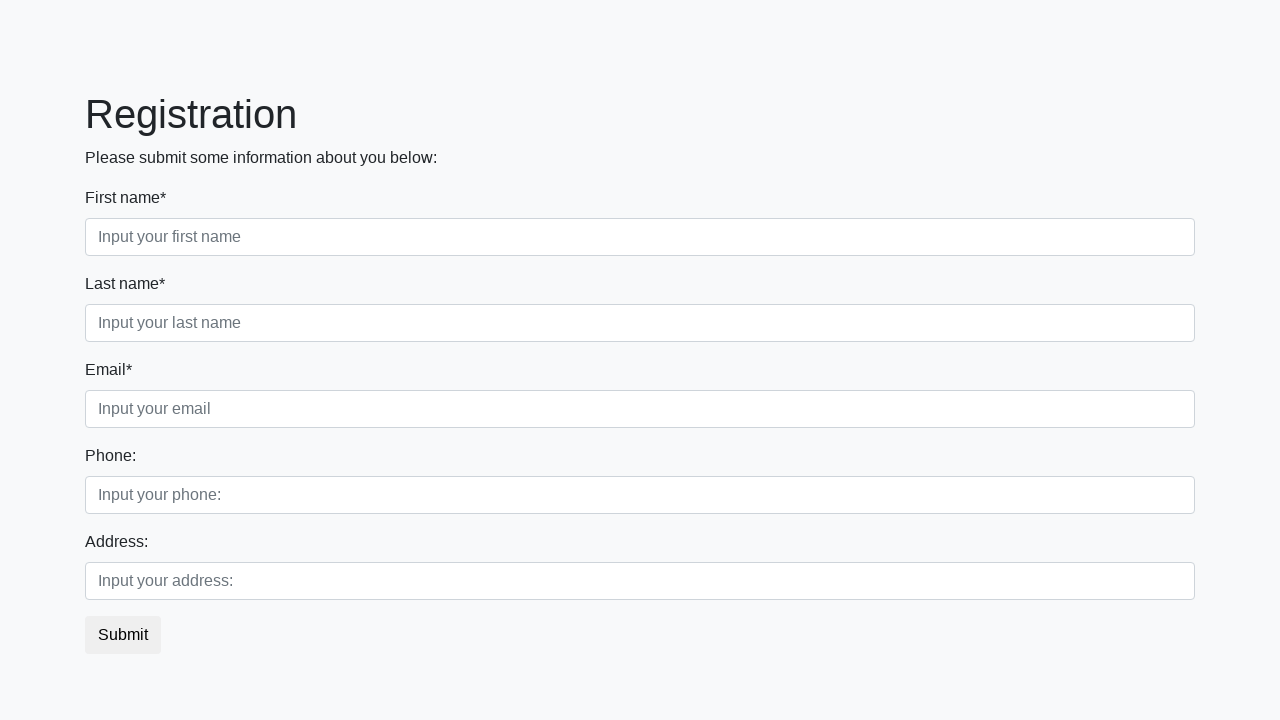

Navigated to registration form page
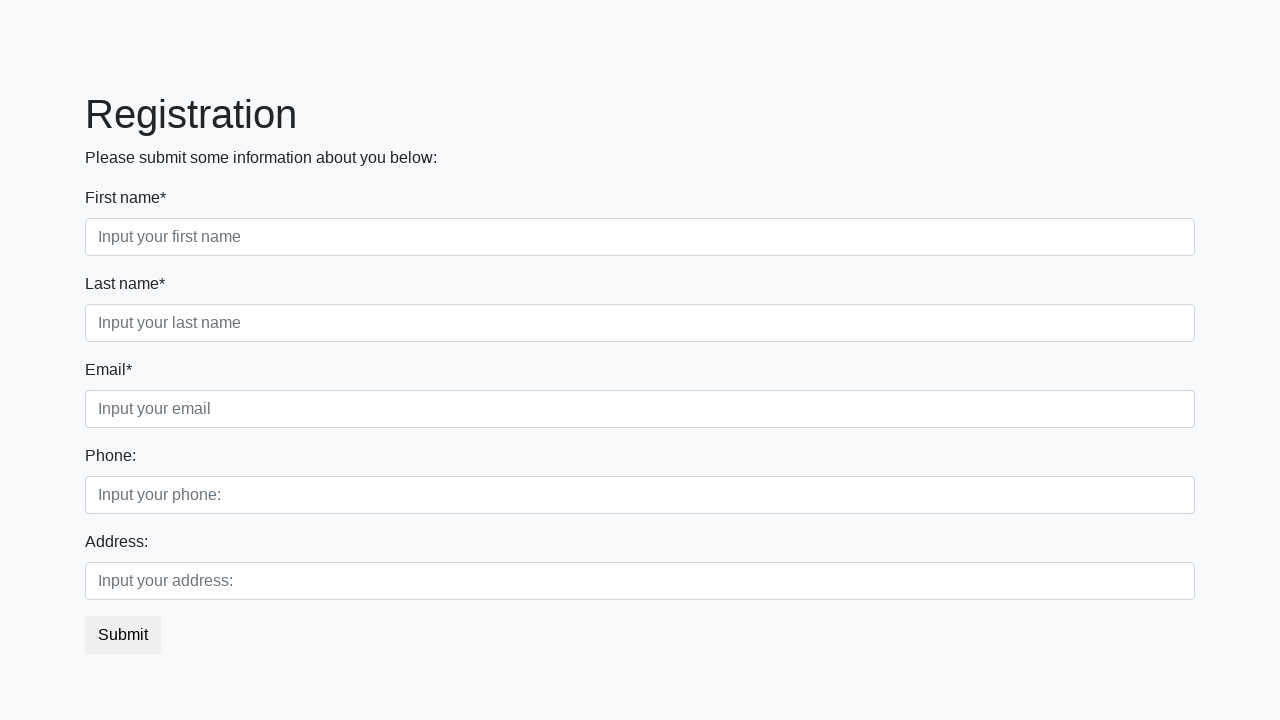

Filled first name field with 'Mark' on //label[text()='First name*']/following-sibling::input
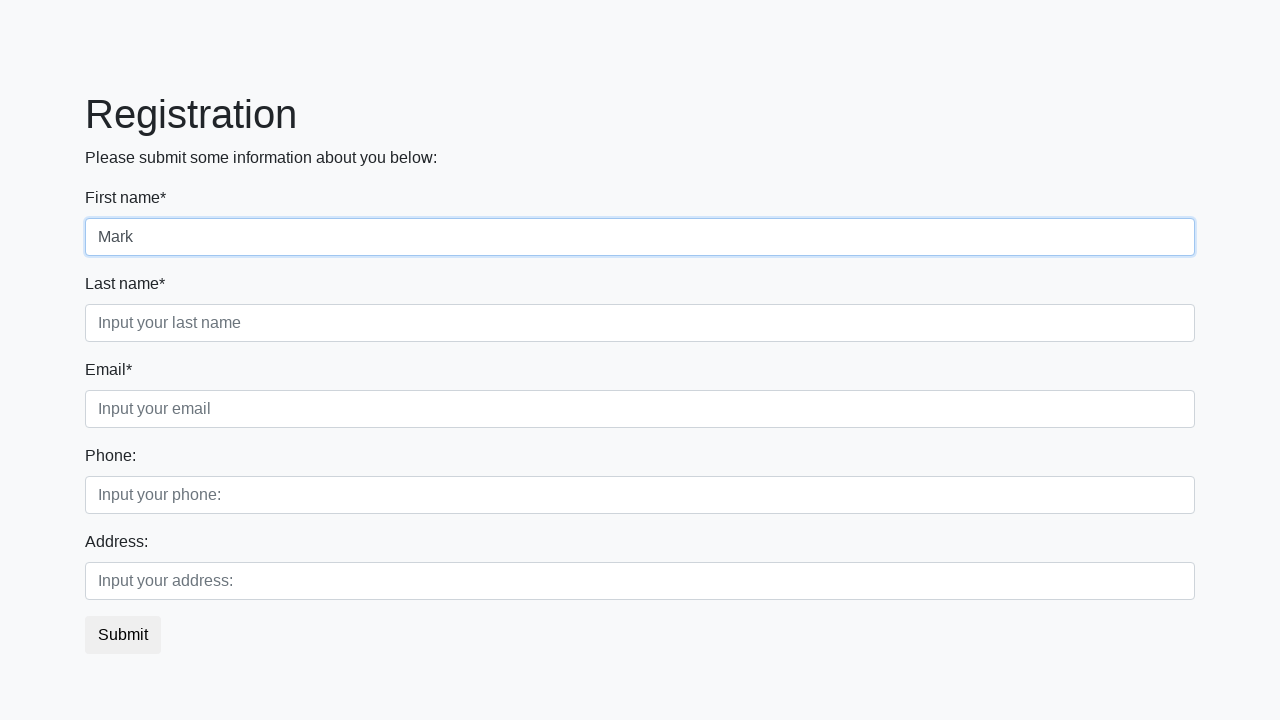

Filled last name field with 'Swen' on //label[text()='Last name*']/following-sibling::input
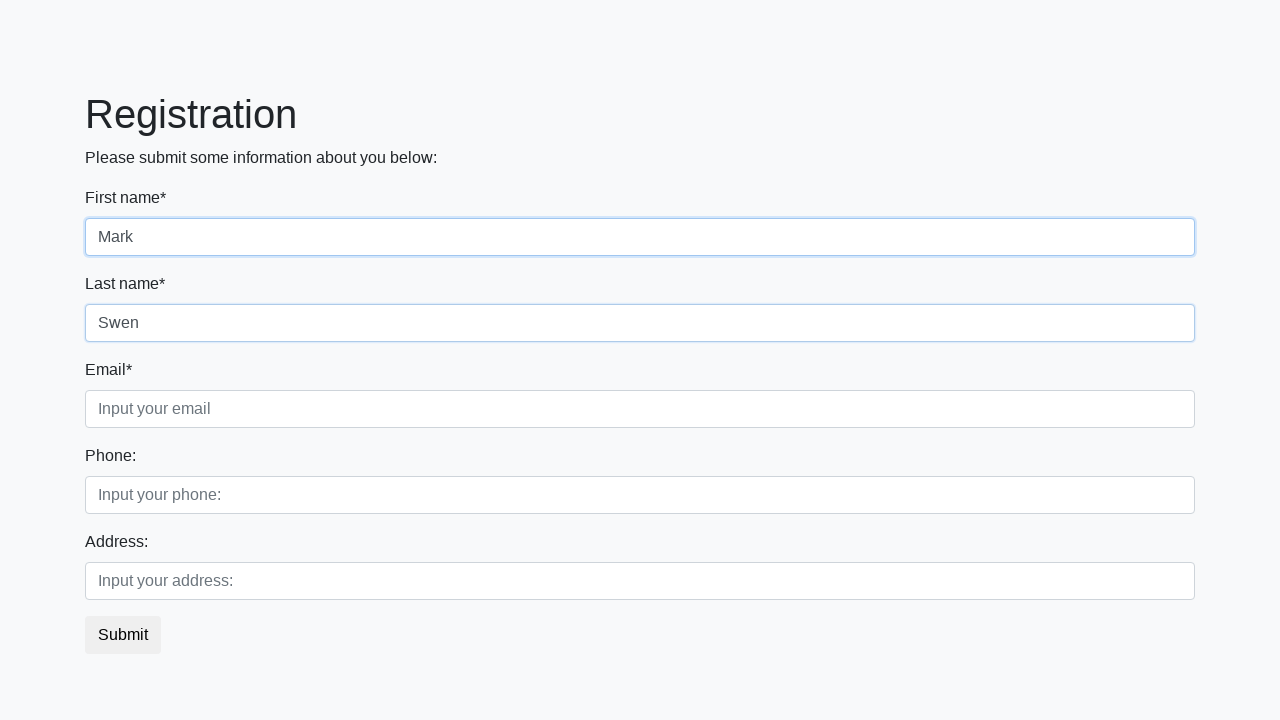

Filled email field with 'mark@mail.ru' on //label[text()='Email*']/following-sibling::input
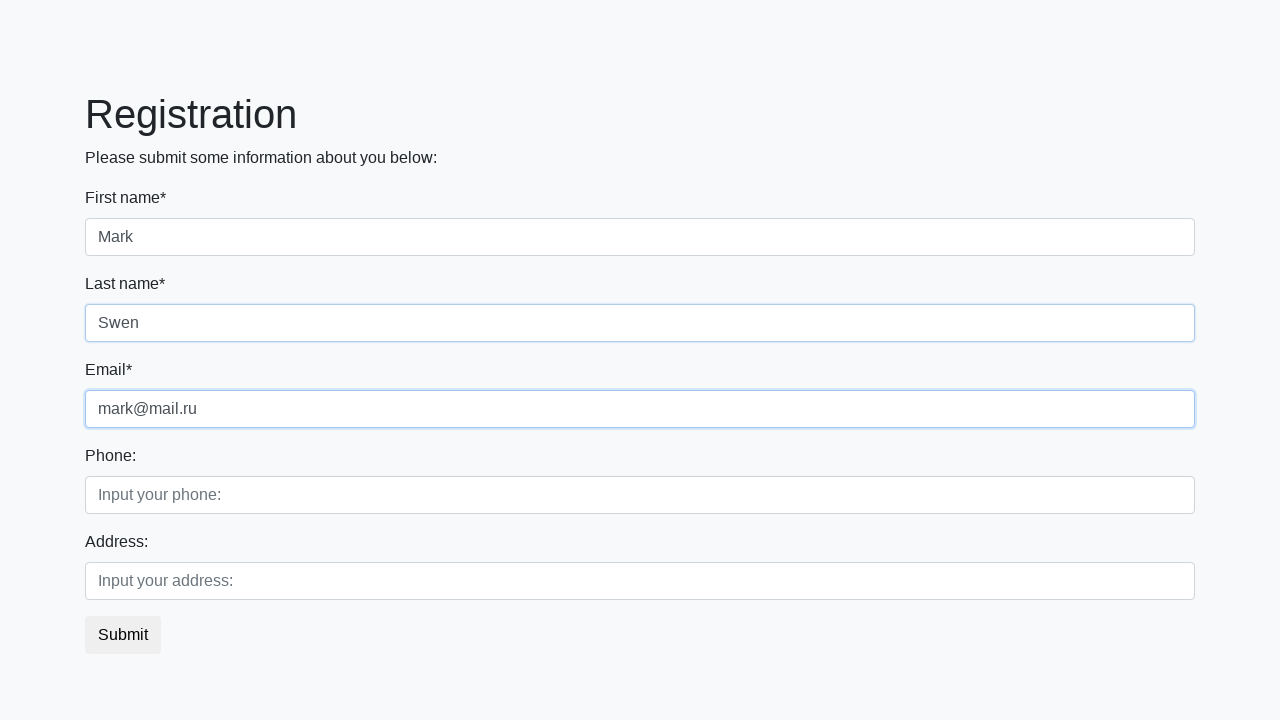

Clicked submit button to register at (123, 635) on button.btn
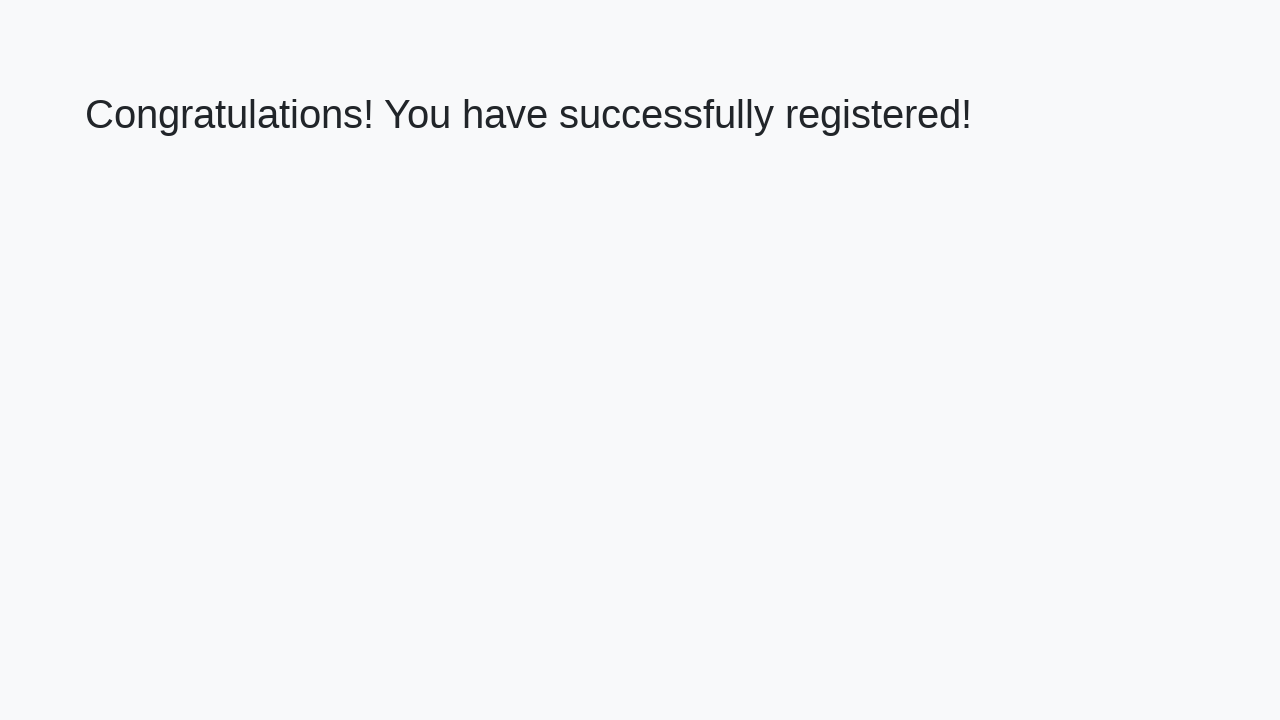

Success message appeared confirming registration
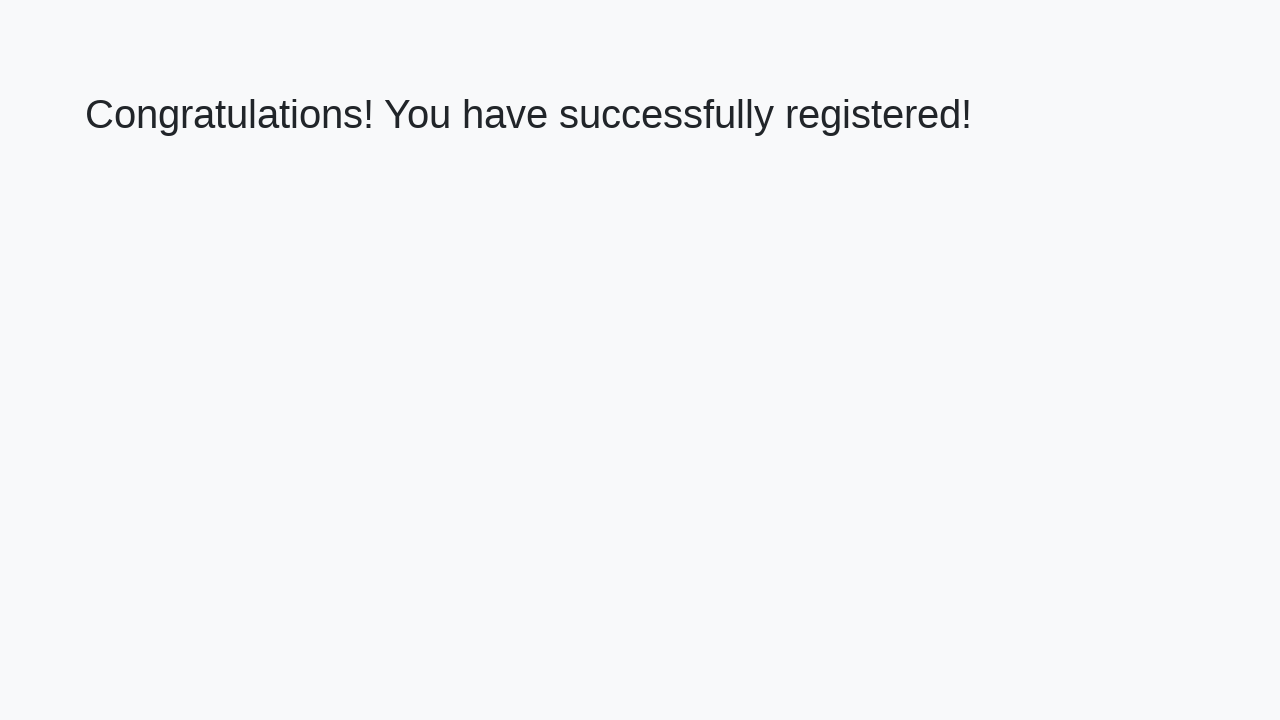

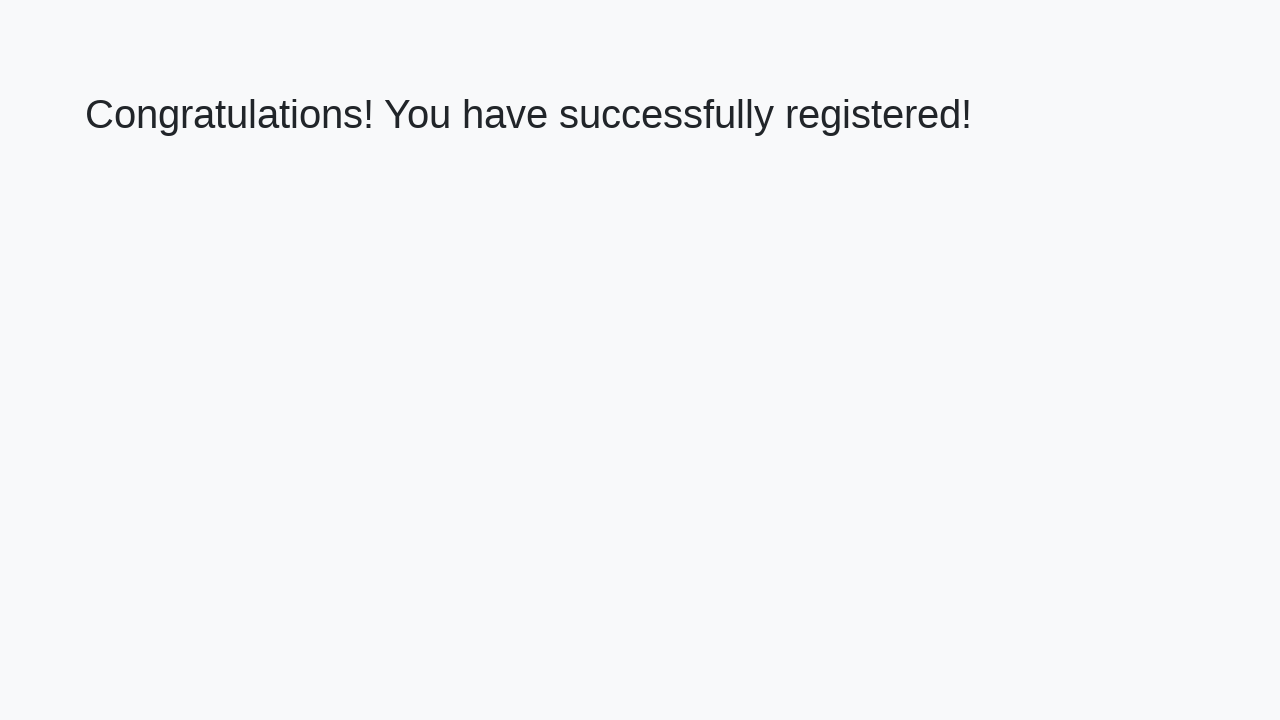